Tests clicking on a link with partial link text "popup window" on a test blog page to verify link click functionality.

Starting URL: http://omayo.blogspot.com/

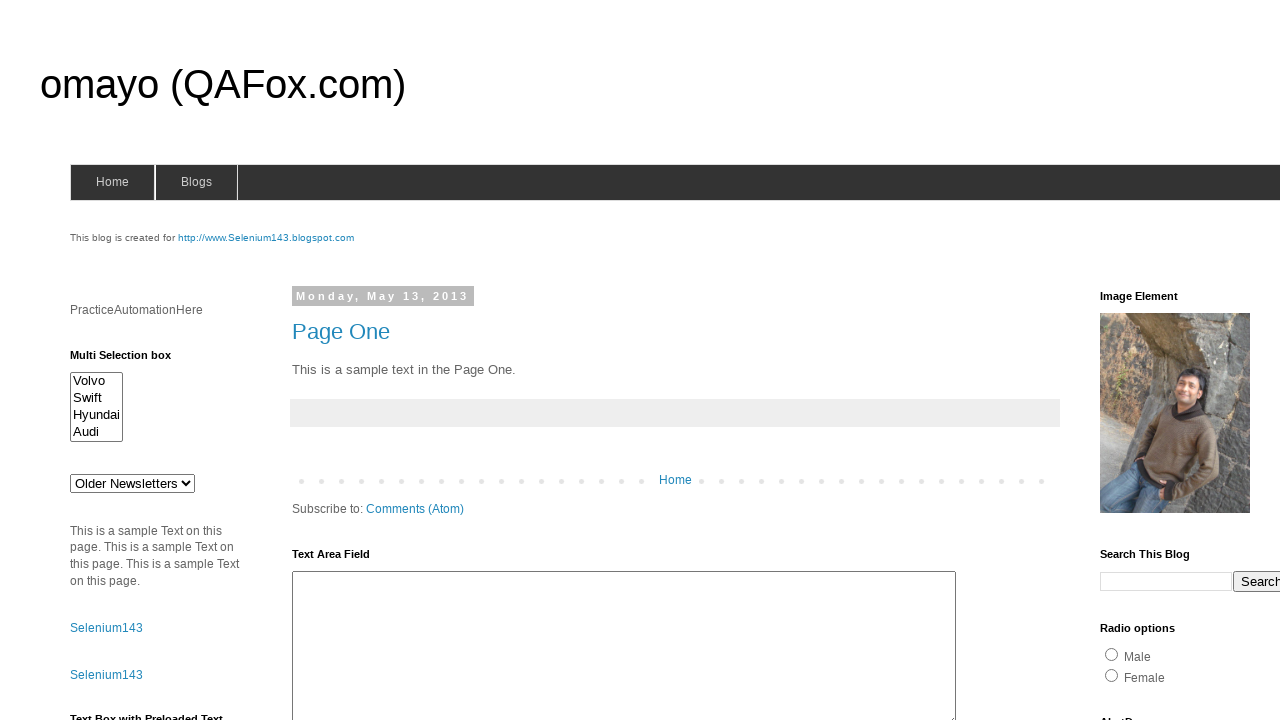

Navigated to http://omayo.blogspot.com/
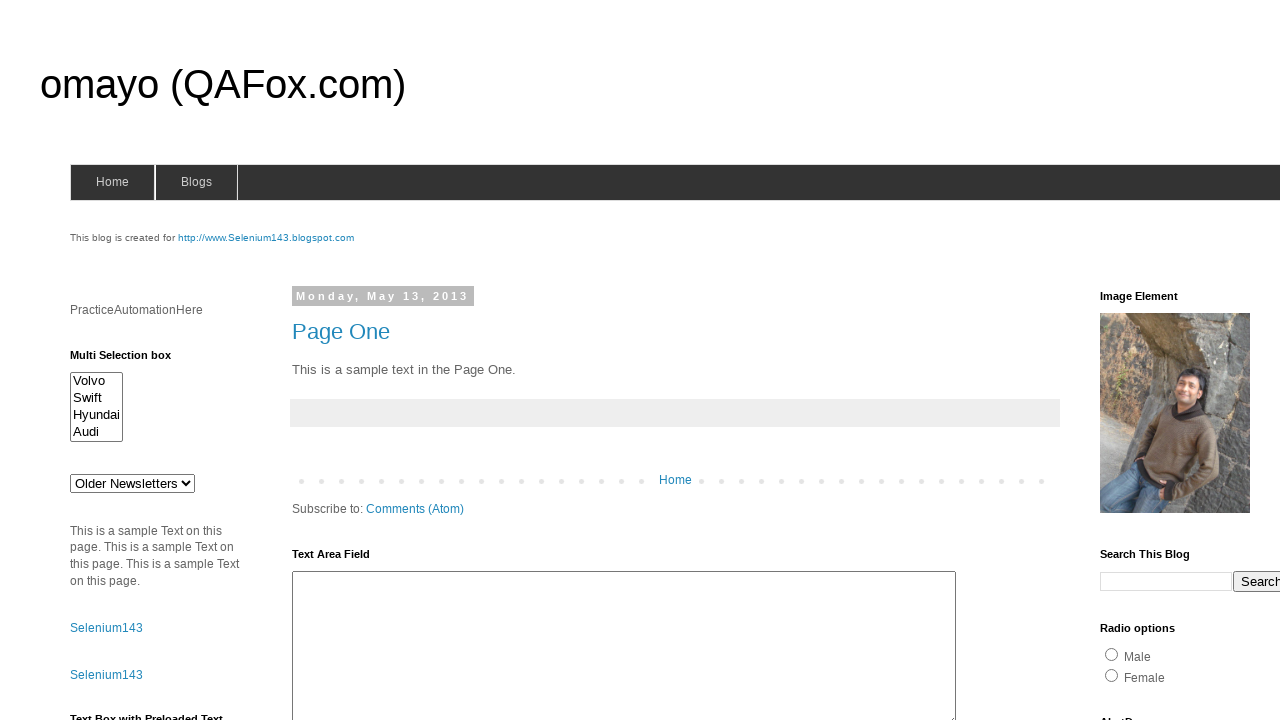

Clicked on link with partial text 'popup window' at (132, 360) on a:has-text('popup window')
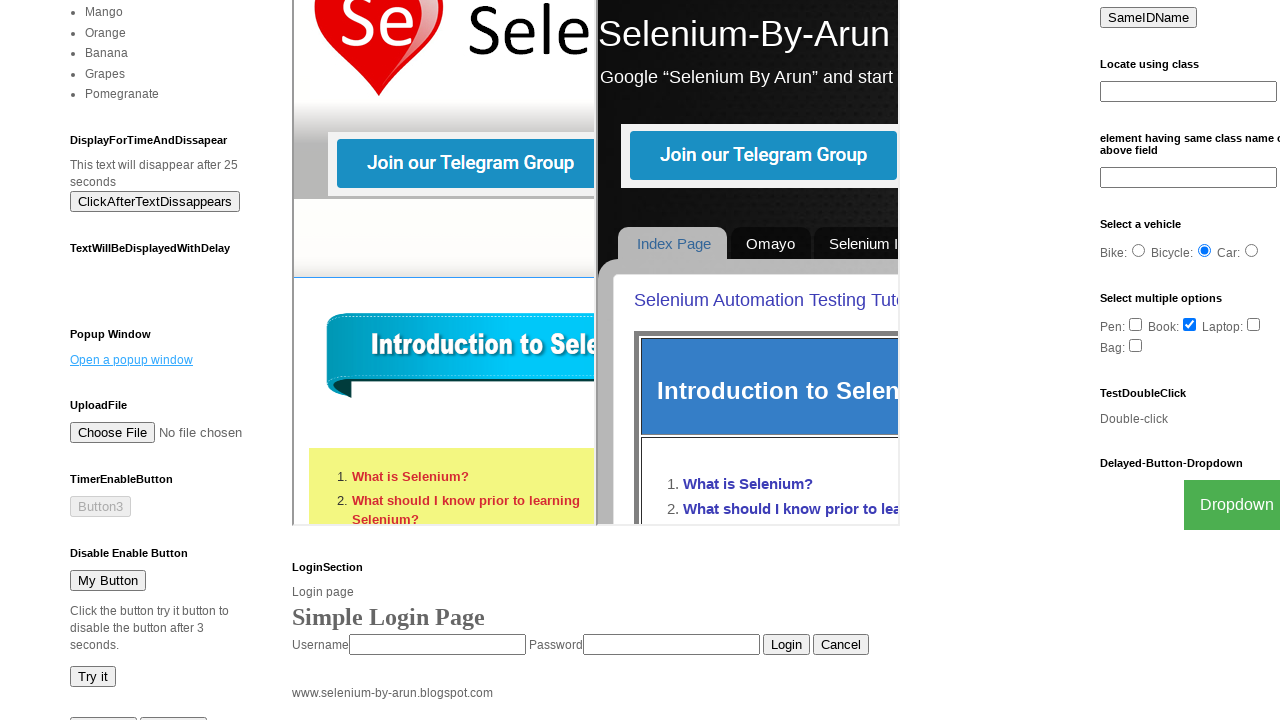

Waited 1000ms for popup/new page action to complete
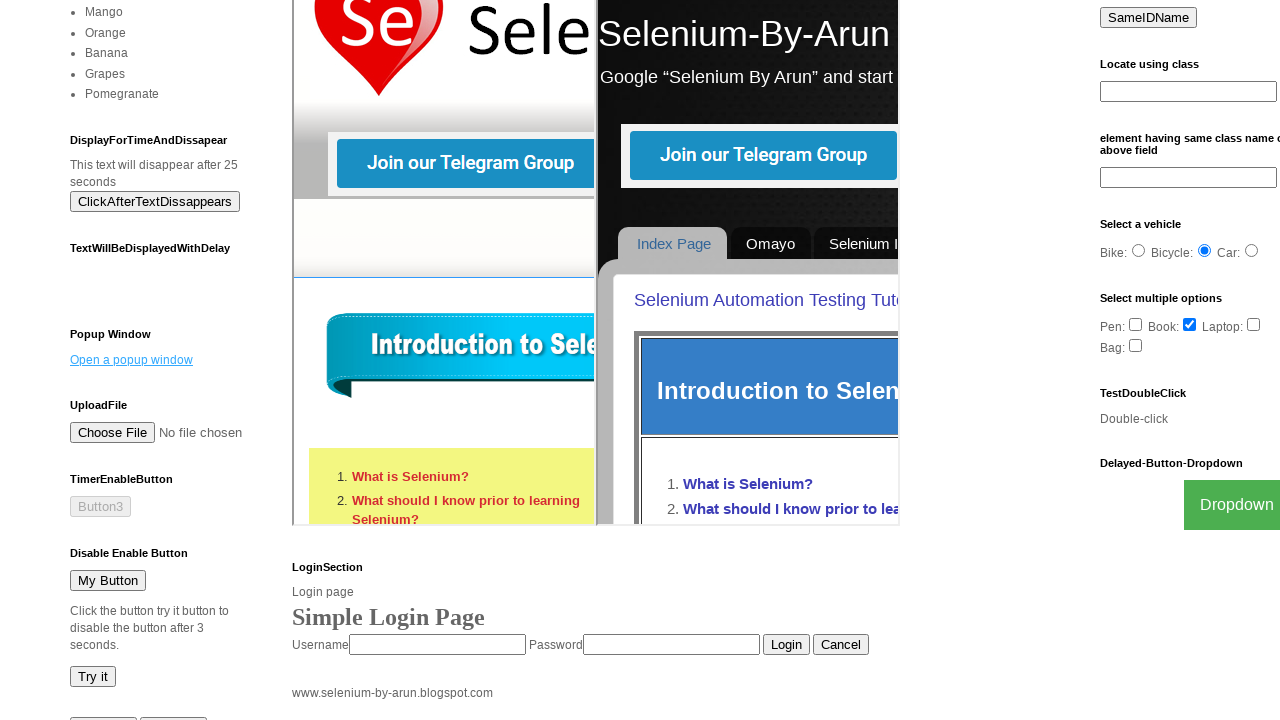

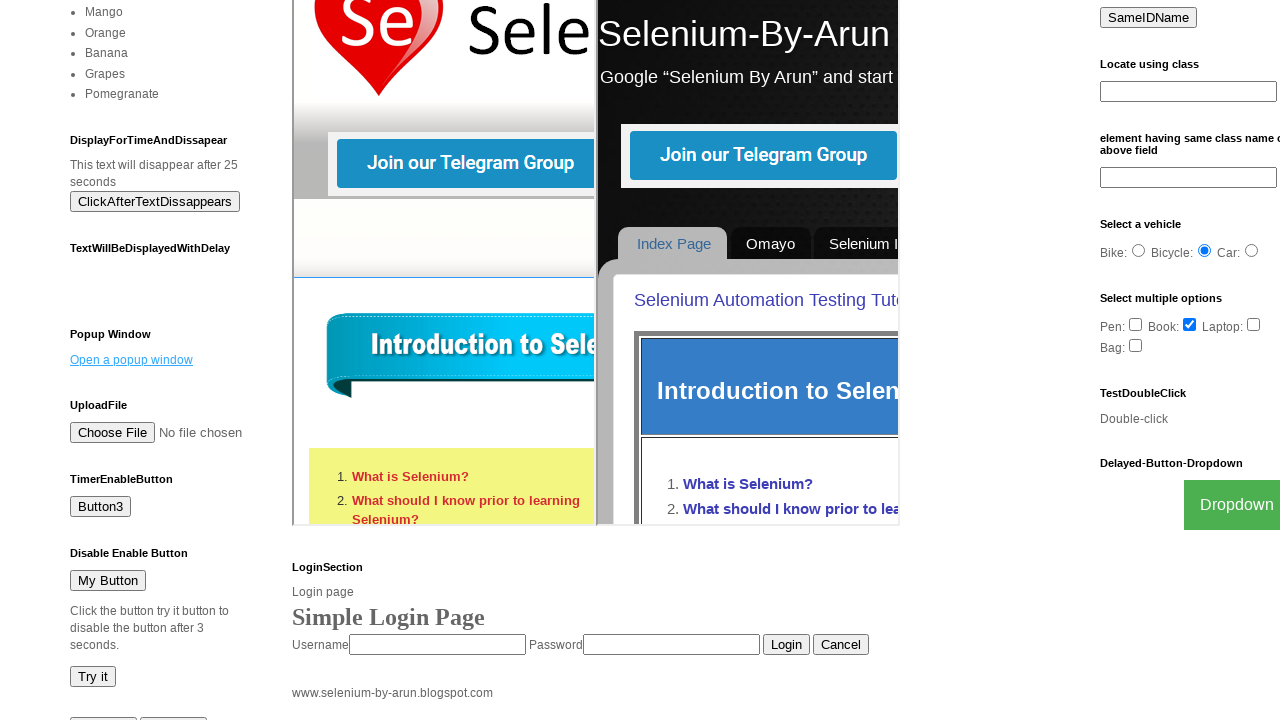